Tests resizing a constrained resizable box vertically by dragging the resize handle downward

Starting URL: https://demoqa.com/resizable/

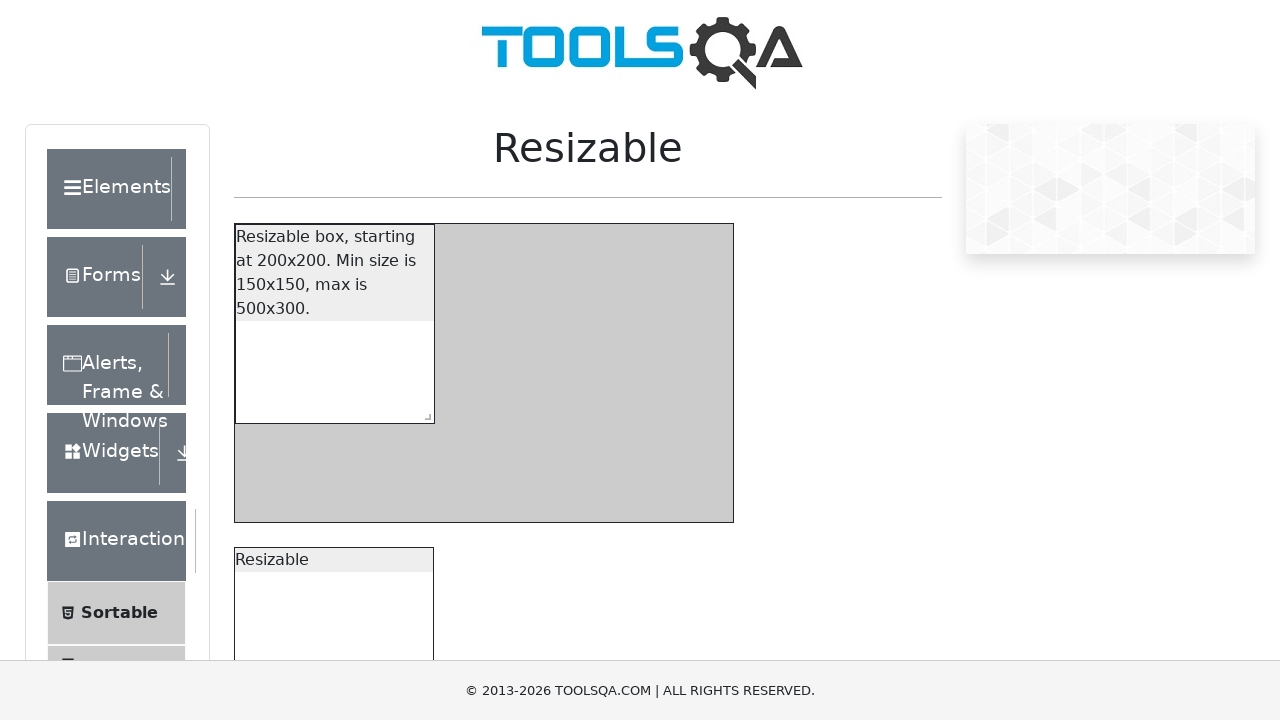

Located the resize handle on the constrained resizable box
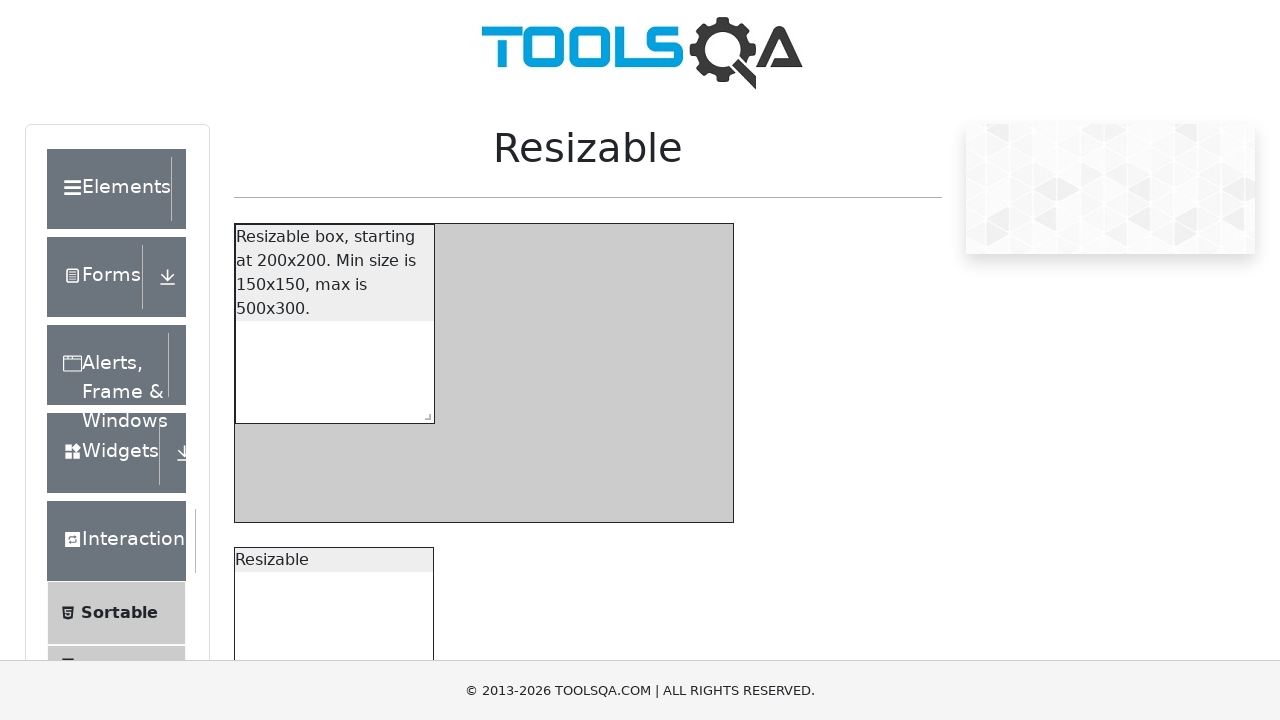

Hovered over the resize handle at (424, 413) on xpath=//*[@id="resizableBoxWithRestriction"]/span
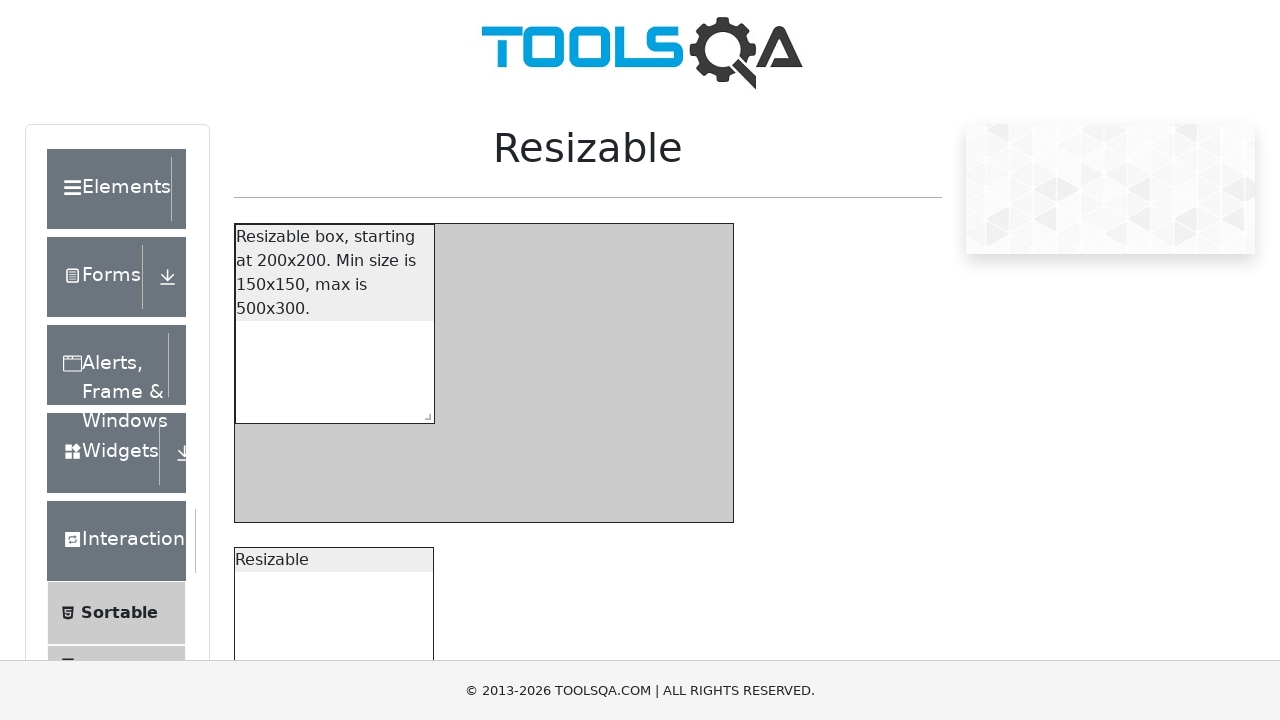

Pressed down mouse button on resize handle at (424, 413)
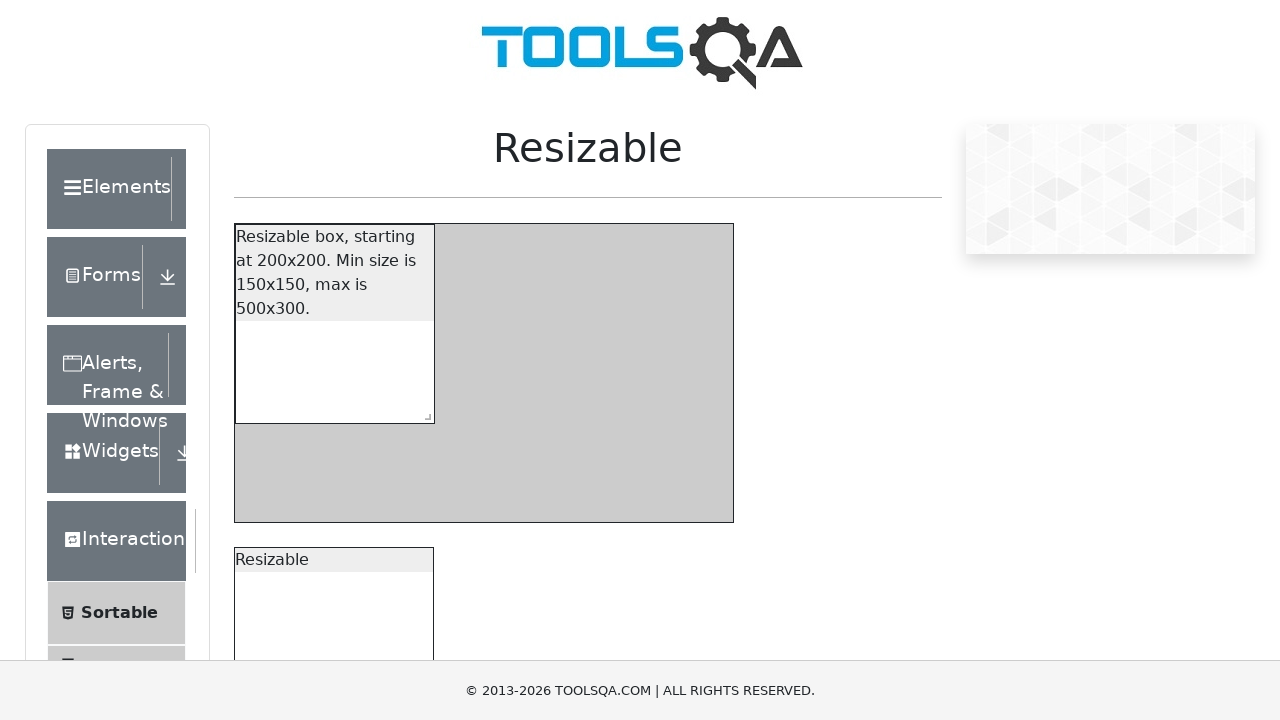

Moved mouse 100px downward to resize the box vertically at (0, 100)
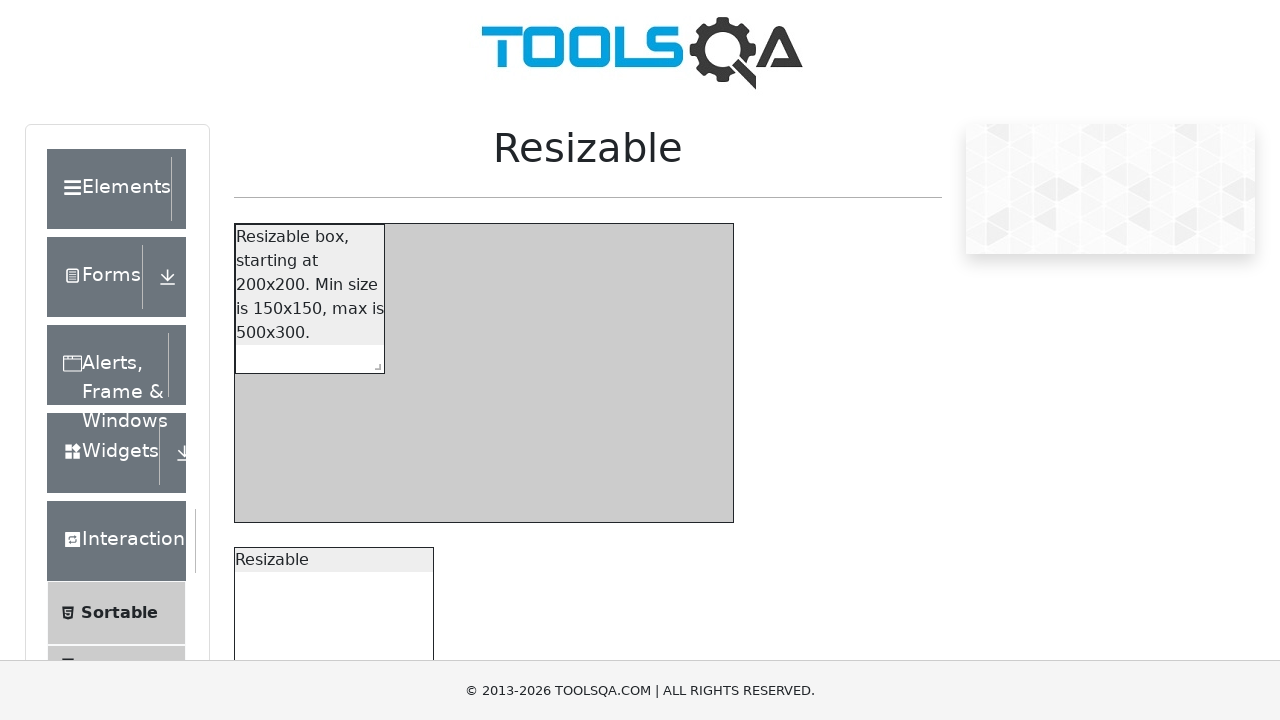

Released mouse button to complete the resize operation at (0, 100)
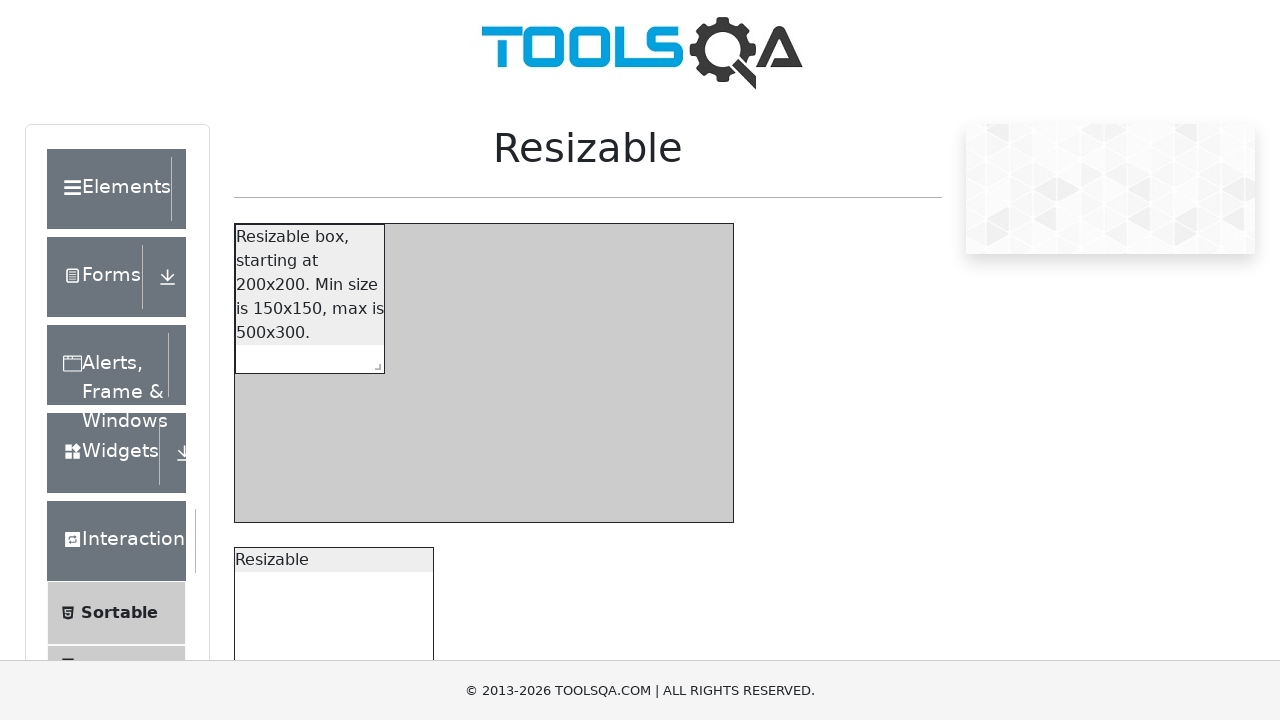

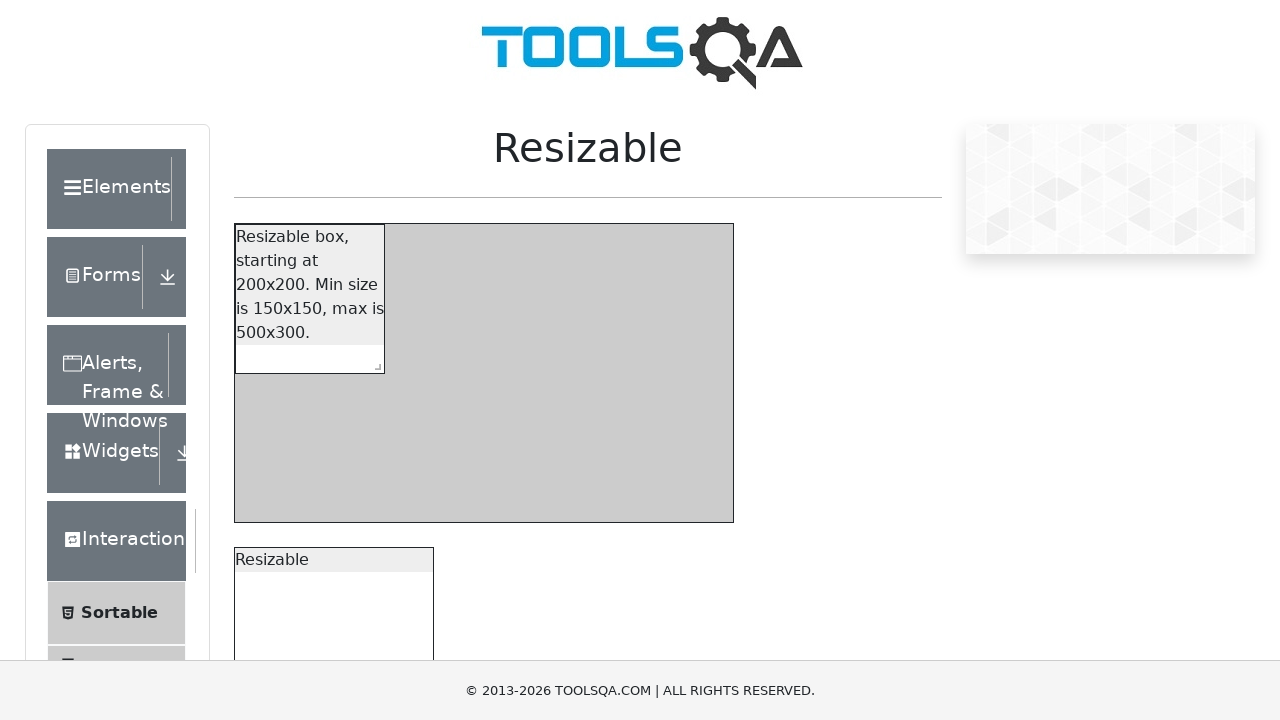